Tests opening a new browser window and switching between windows

Starting URL: https://devqa.io/selenium-css-selectors/

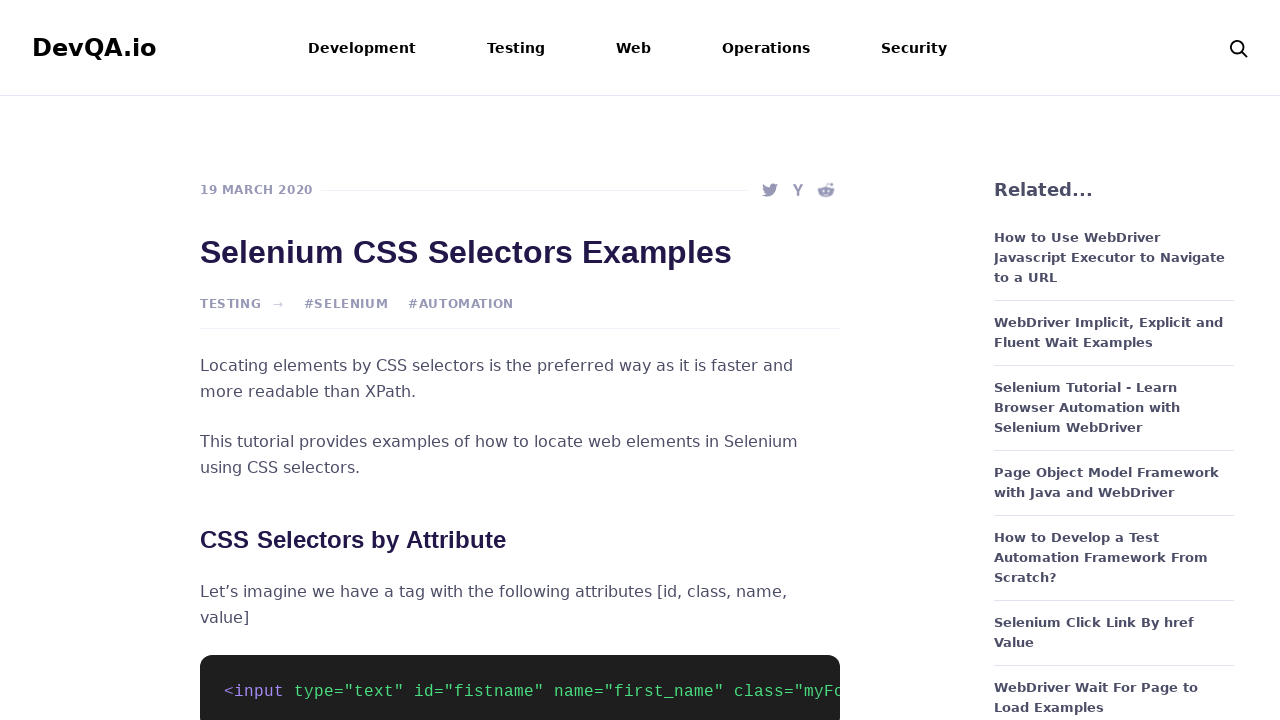

Waited for initial page to load (networkidle)
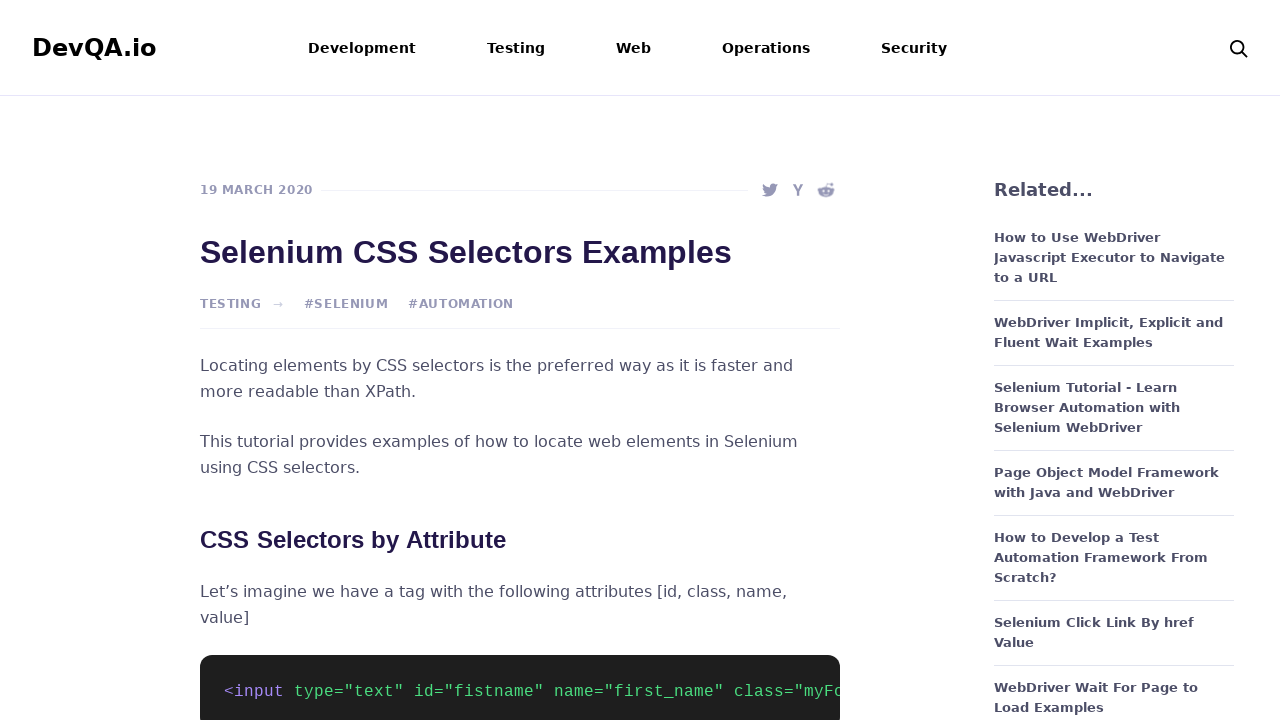

Opened a new browser window/page in the same context
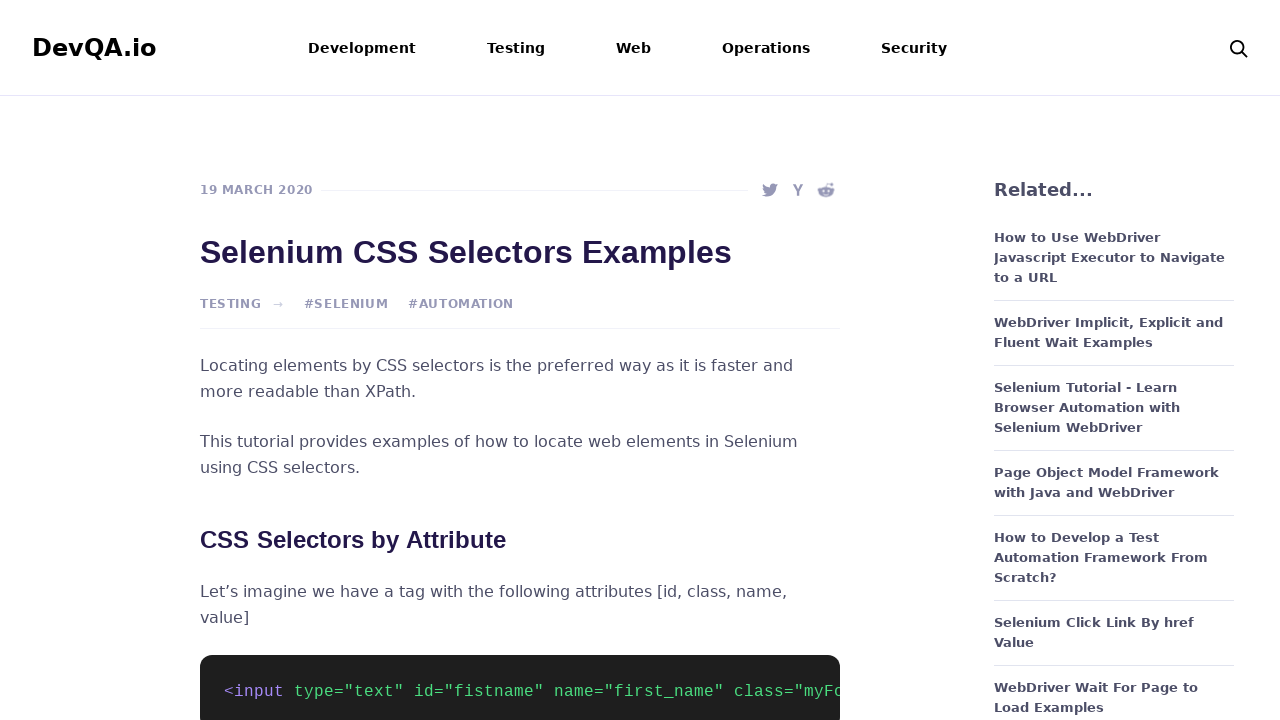

Navigated new page to https://devqa.io/selenium-tutorial/
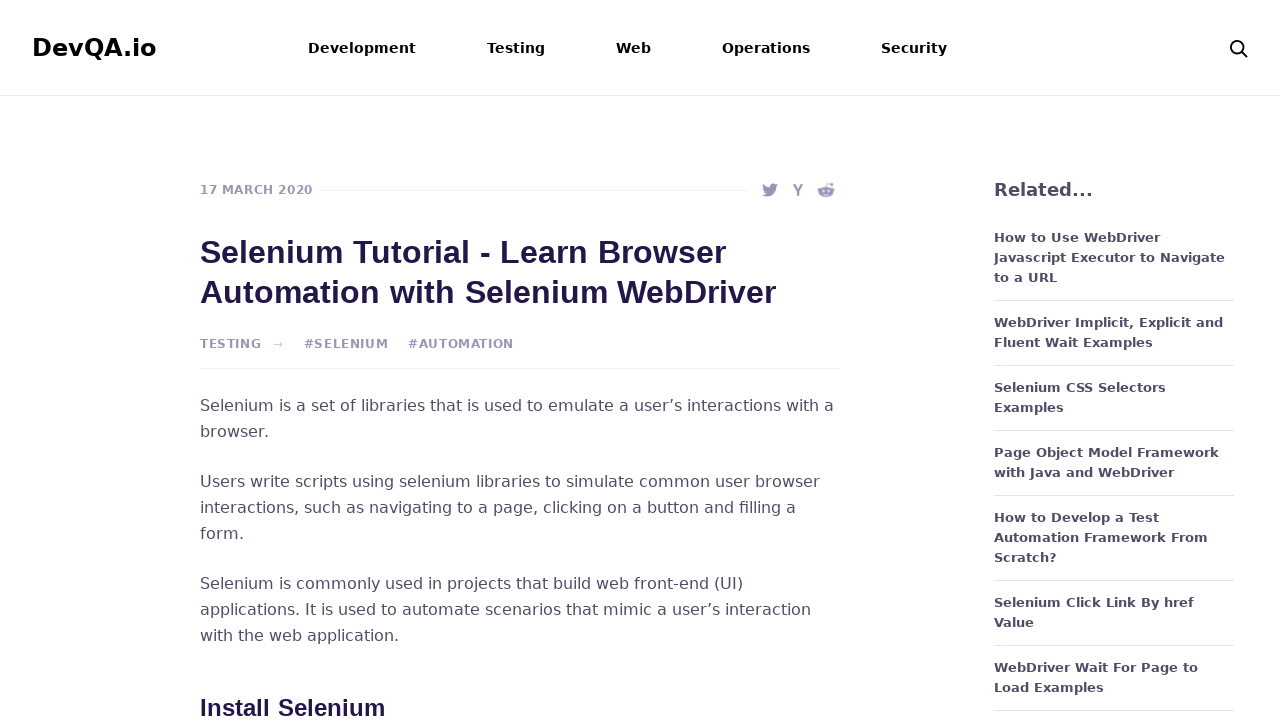

Waited for new page to load (networkidle)
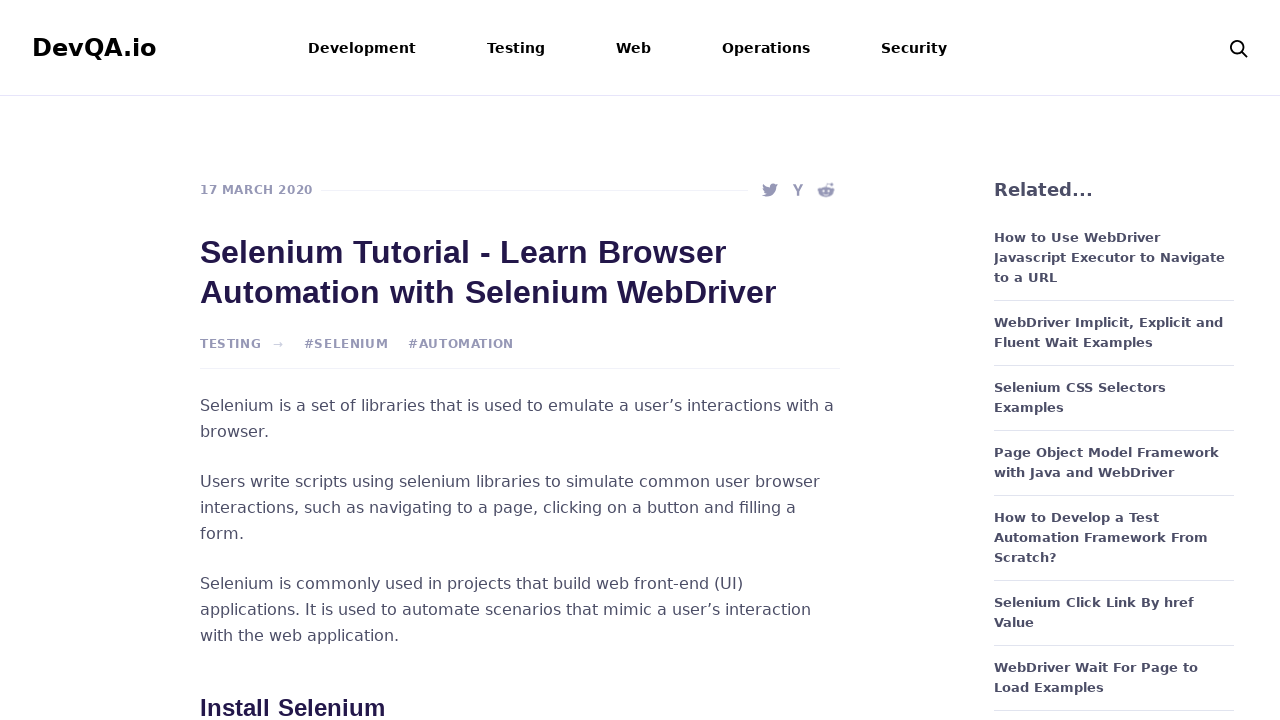

Switched back to original page by bringing it to front
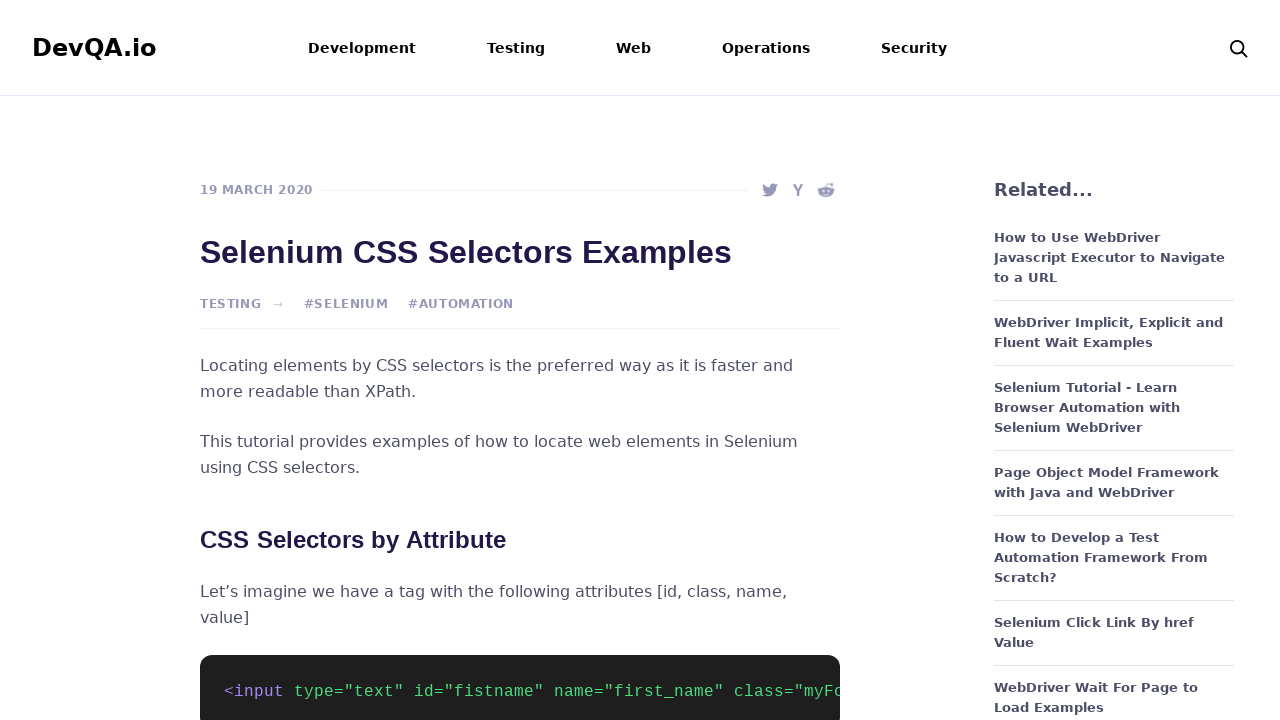

Waited for original page to be ready (networkidle)
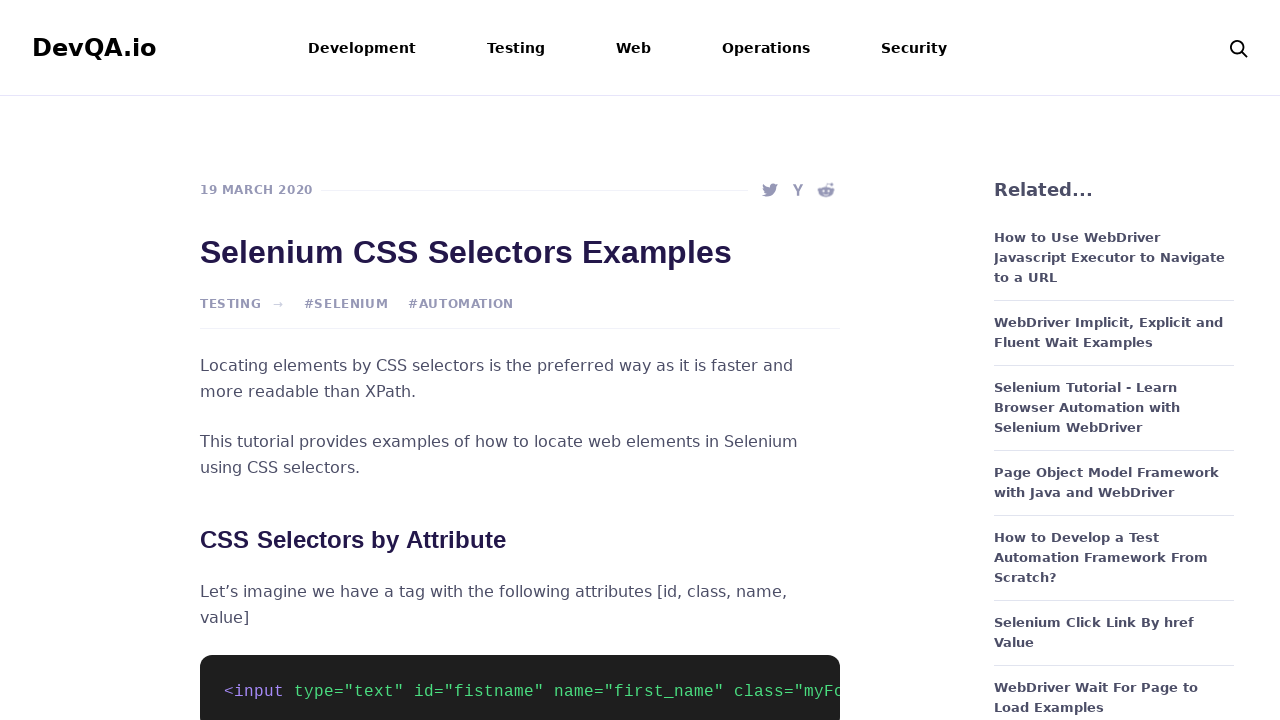

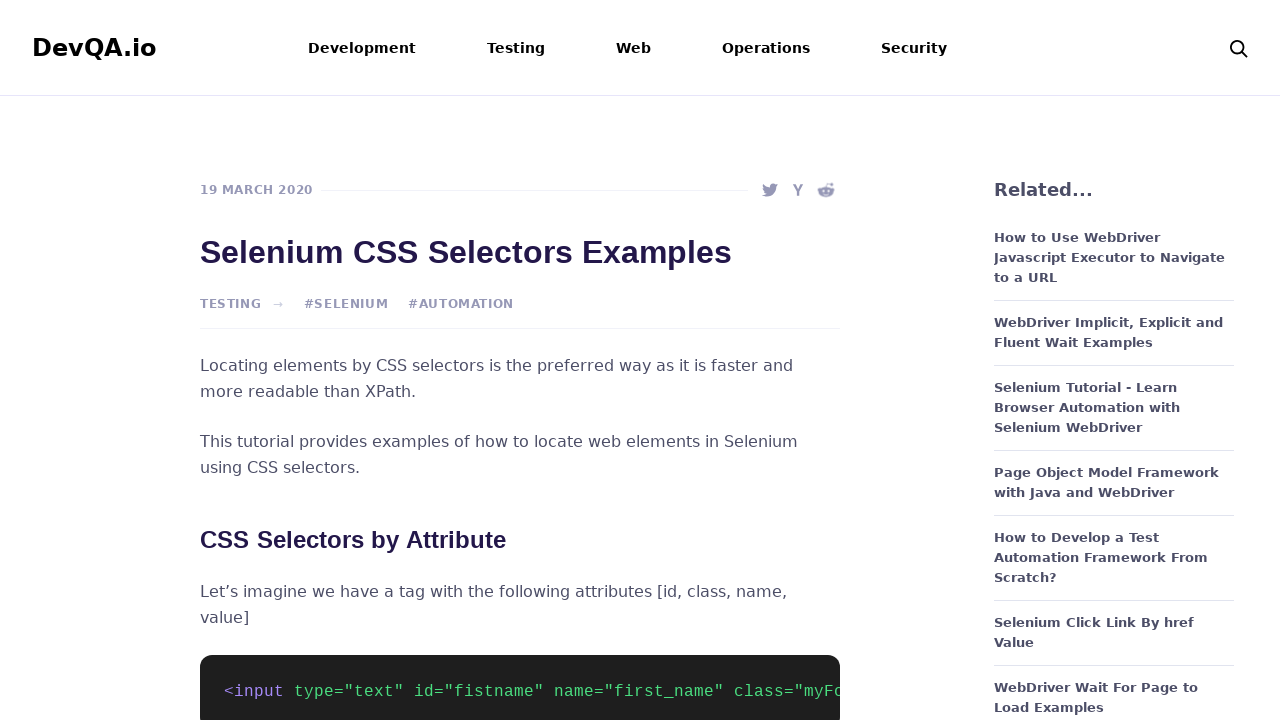